Tests dynamic dropdown functionality on a flight booking practice page by selecting origin city (Bangalore) and destination city (Chennai) from cascading dropdown menus.

Starting URL: https://rahulshettyacademy.com/dropdownsPractise/

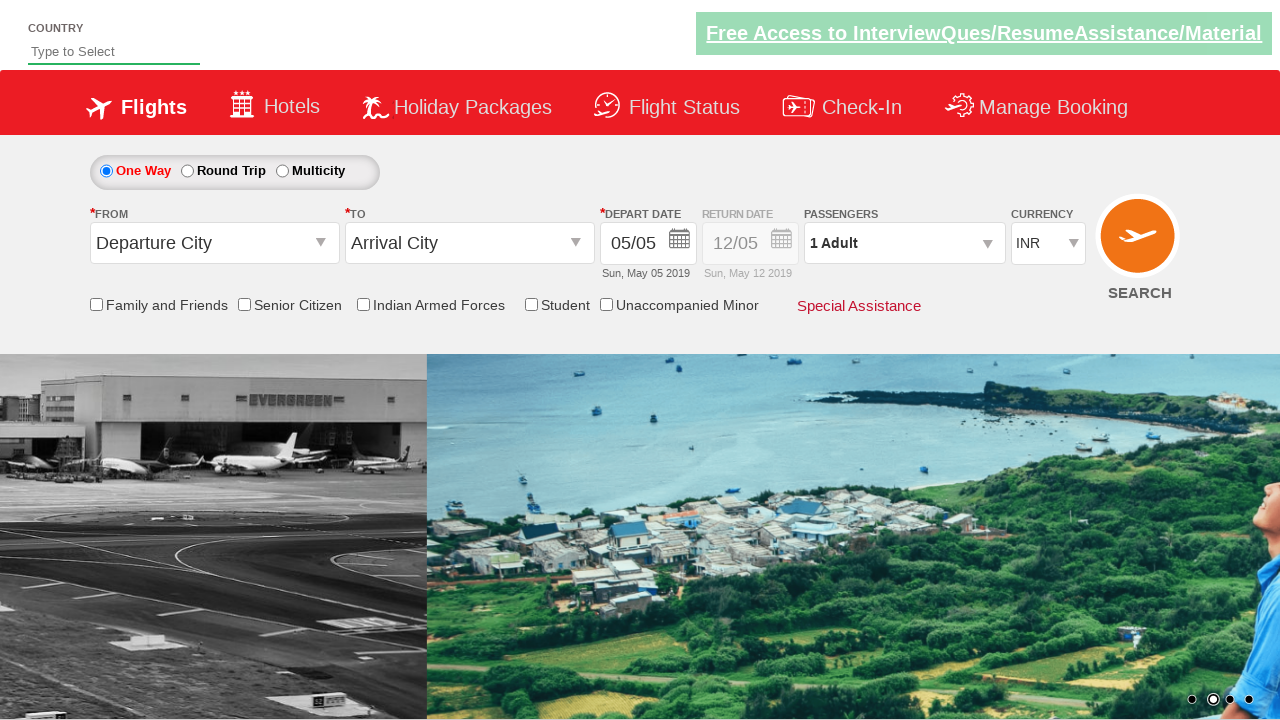

Clicked on origin station dropdown to open it at (214, 243) on input#ctl00_mainContent_ddl_originStation1_CTXT
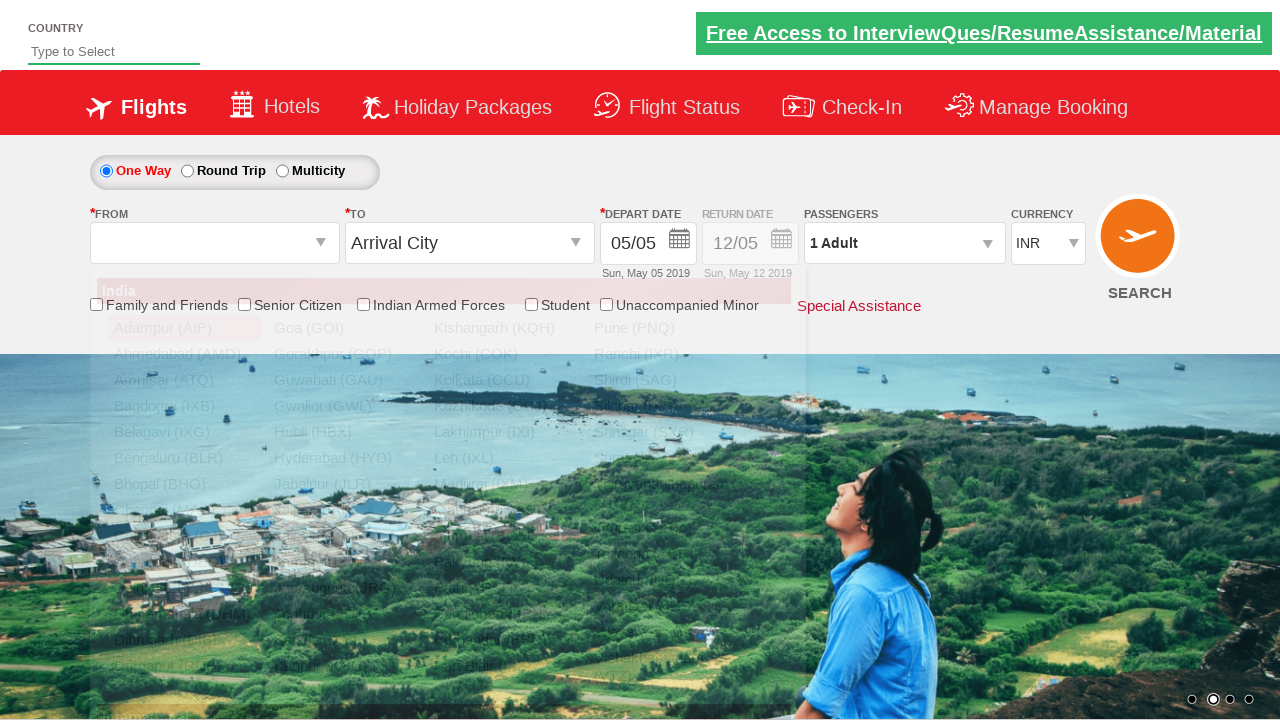

Waited for origin dropdown to appear with Bangalore option
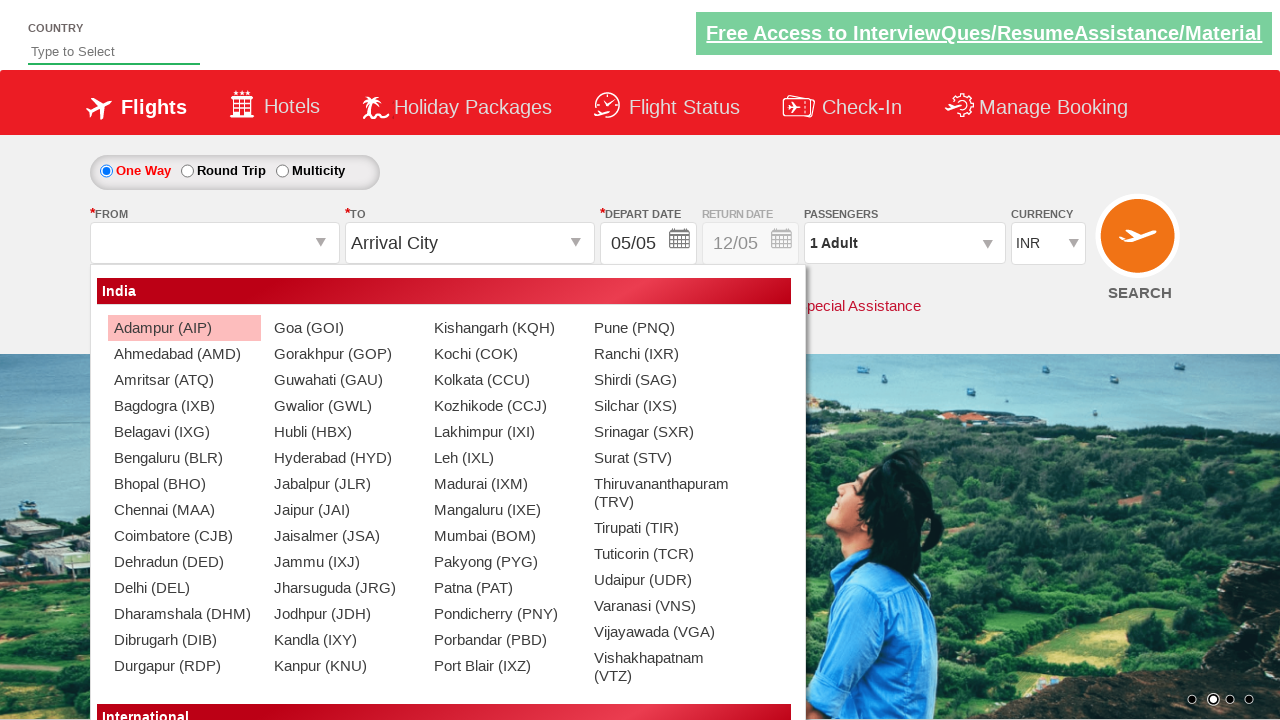

Selected Bangalore (BLR) from origin dropdown at (184, 458) on xpath=//div[@id='ctl00_mainContent_ddl_originStation1_CTNR']//a[@value='BLR']
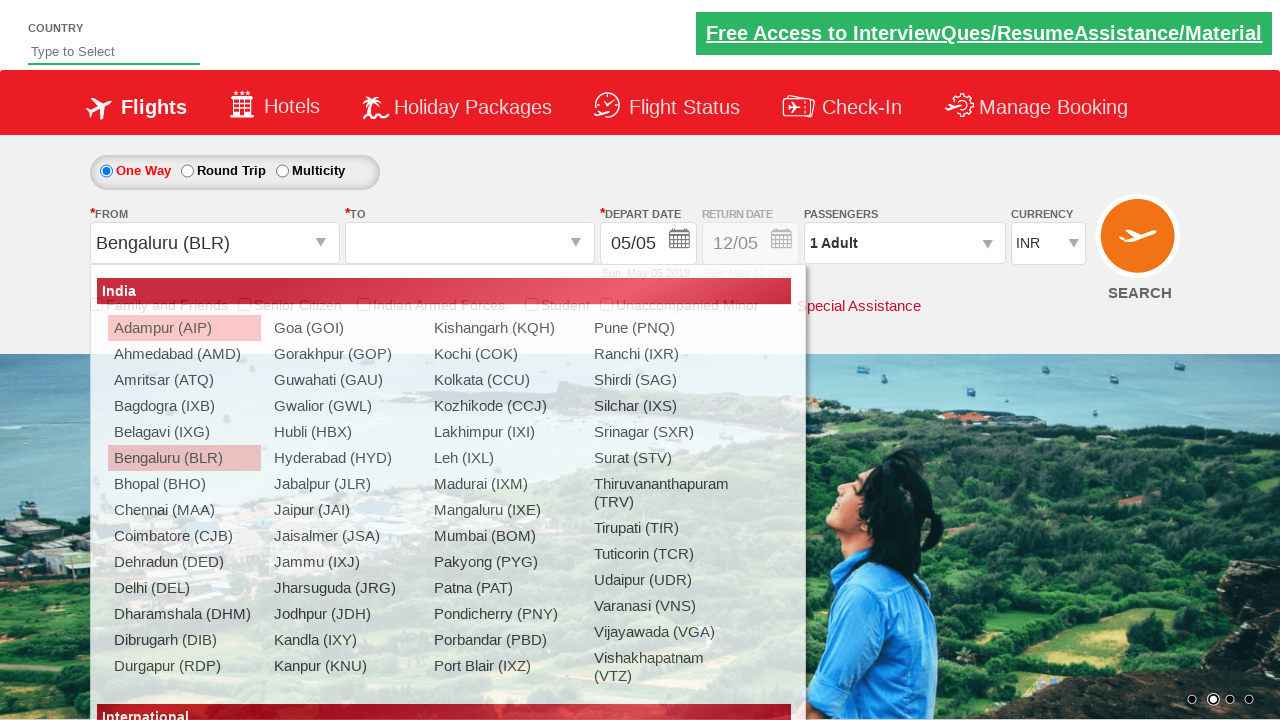

Waited for destination dropdown to appear with Chennai option
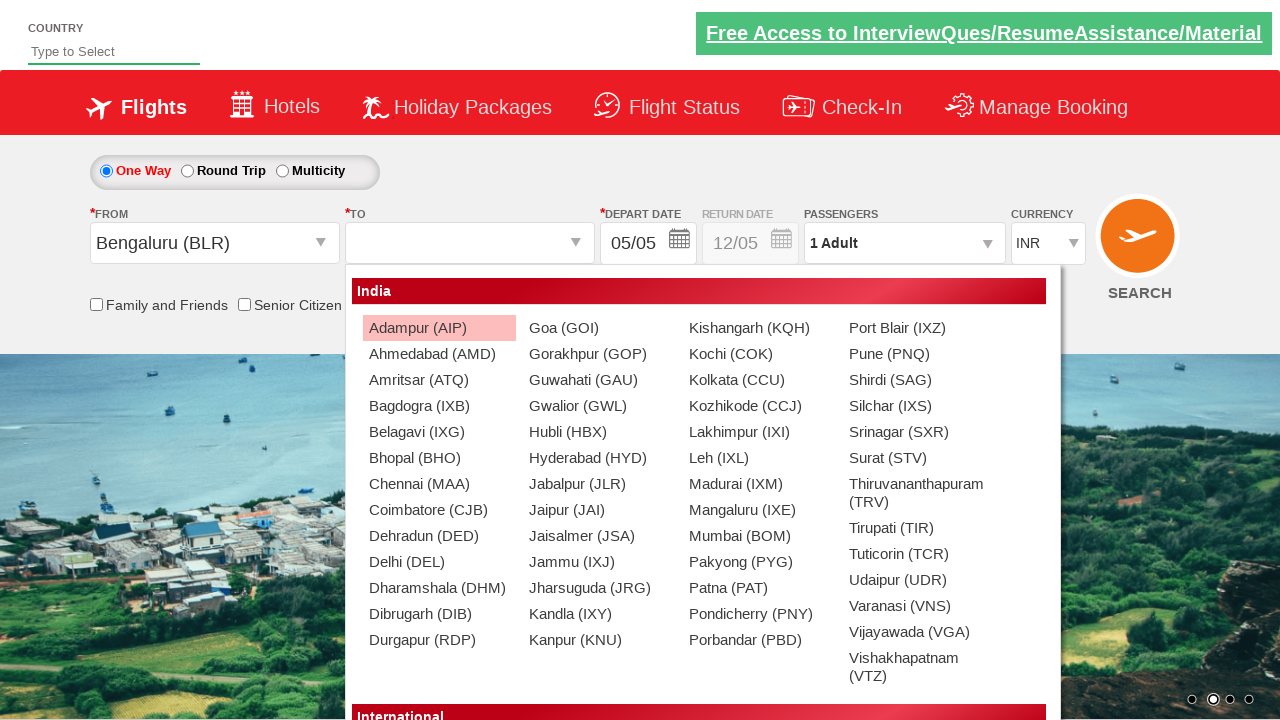

Selected Chennai (MAA) from destination dropdown at (439, 484) on xpath=//div[@id='glsctl00_mainContent_ddl_destinationStation1_CTNR']//a[@value='
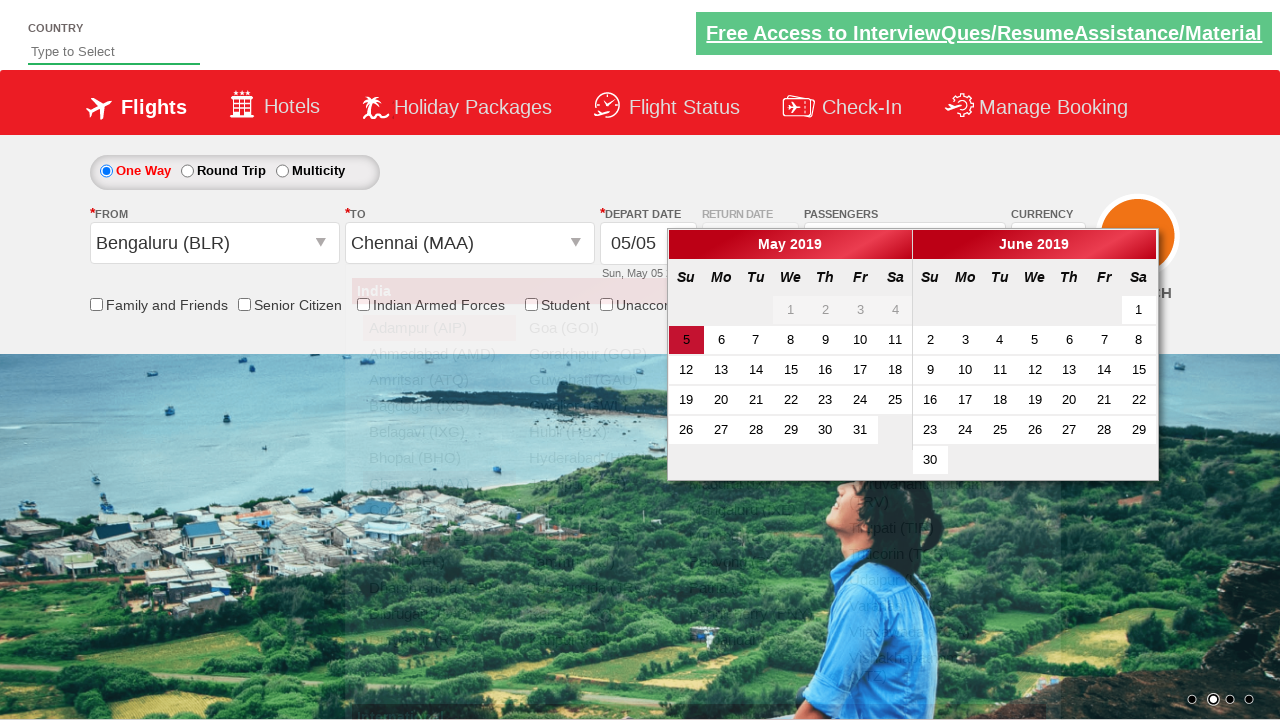

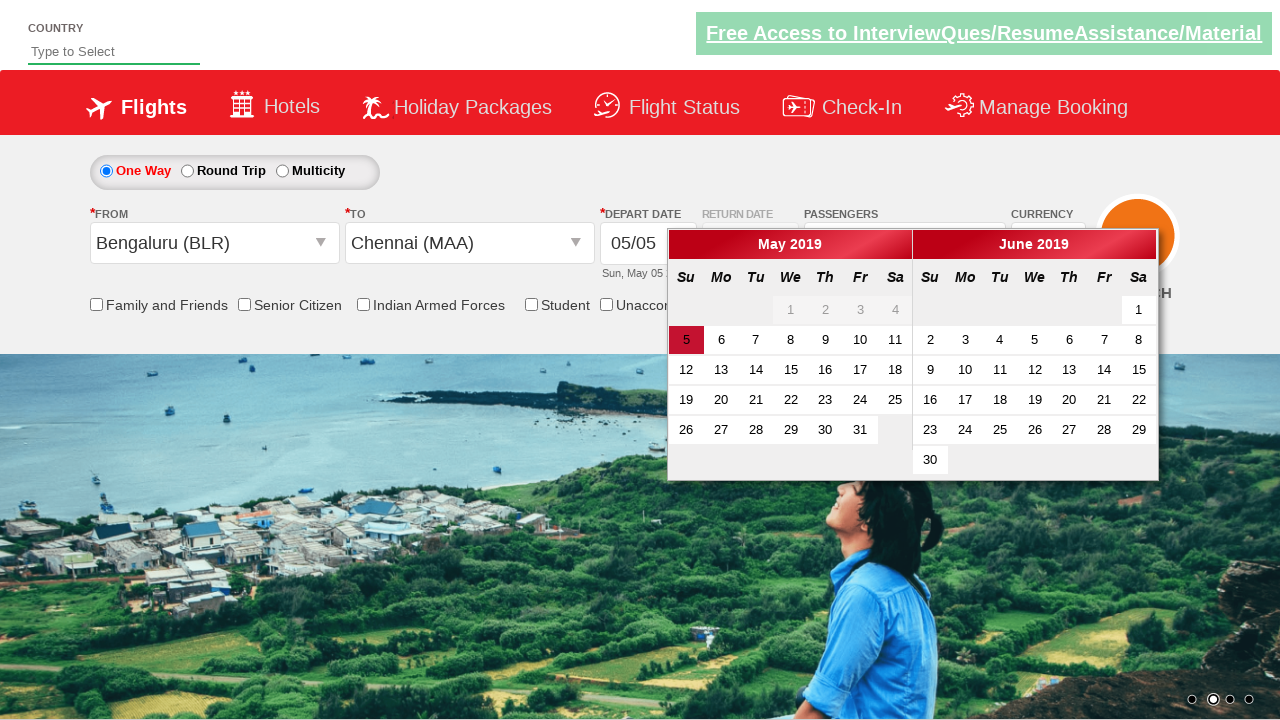